Tests click with force option by clicking Add Element button with force enabled

Starting URL: https://the-internet.herokuapp.com/add_remove_elements/

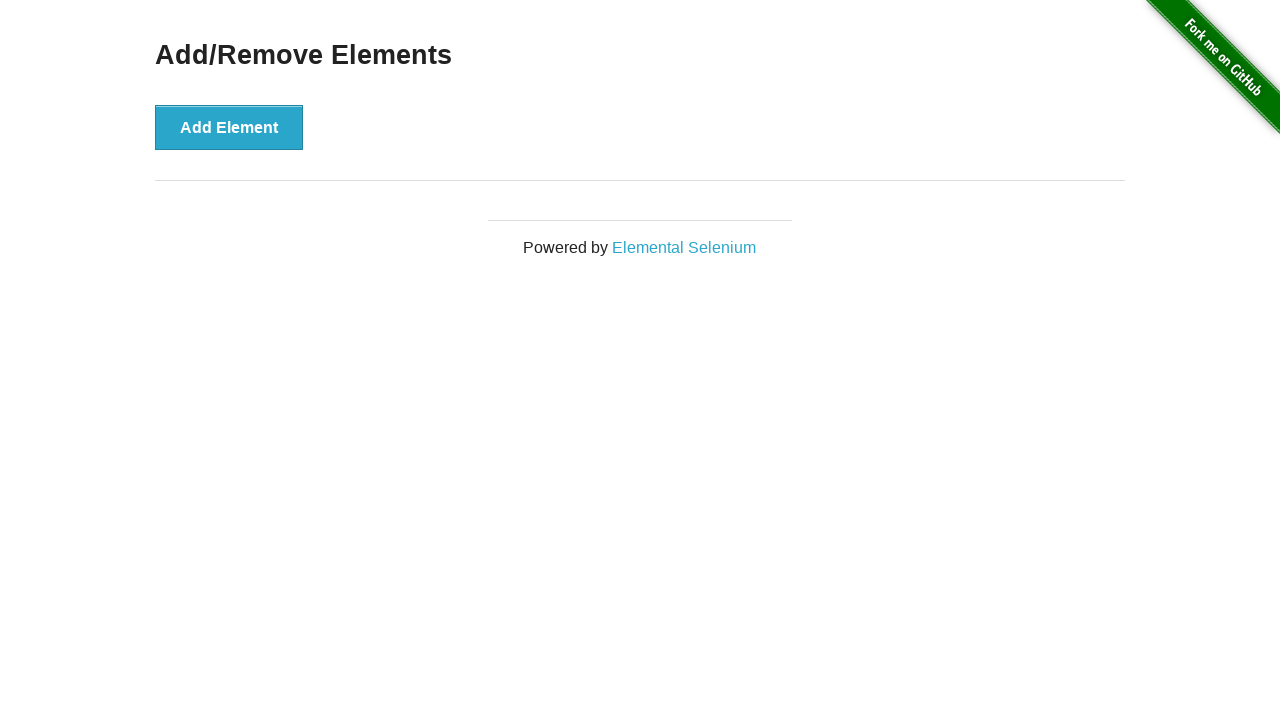

Waited for page to load with networkidle state
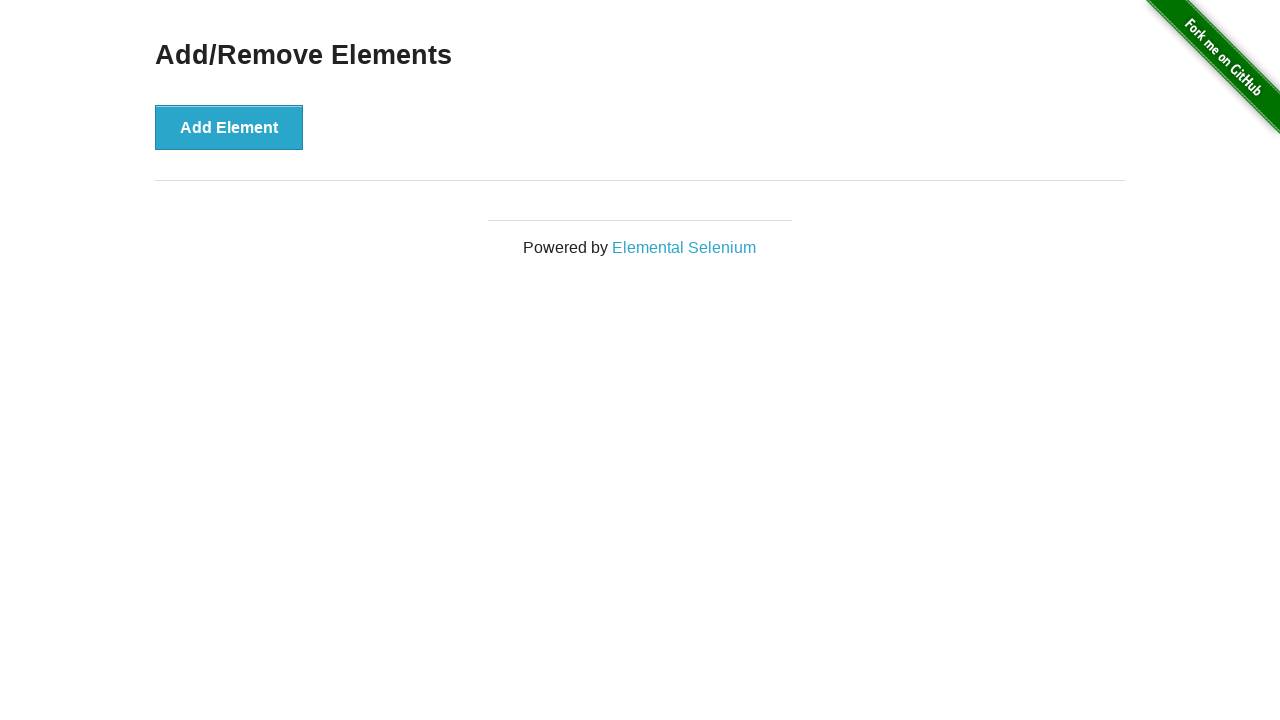

Clicked Add Element button with force option enabled at (229, 127) on button:has-text("Add Element")
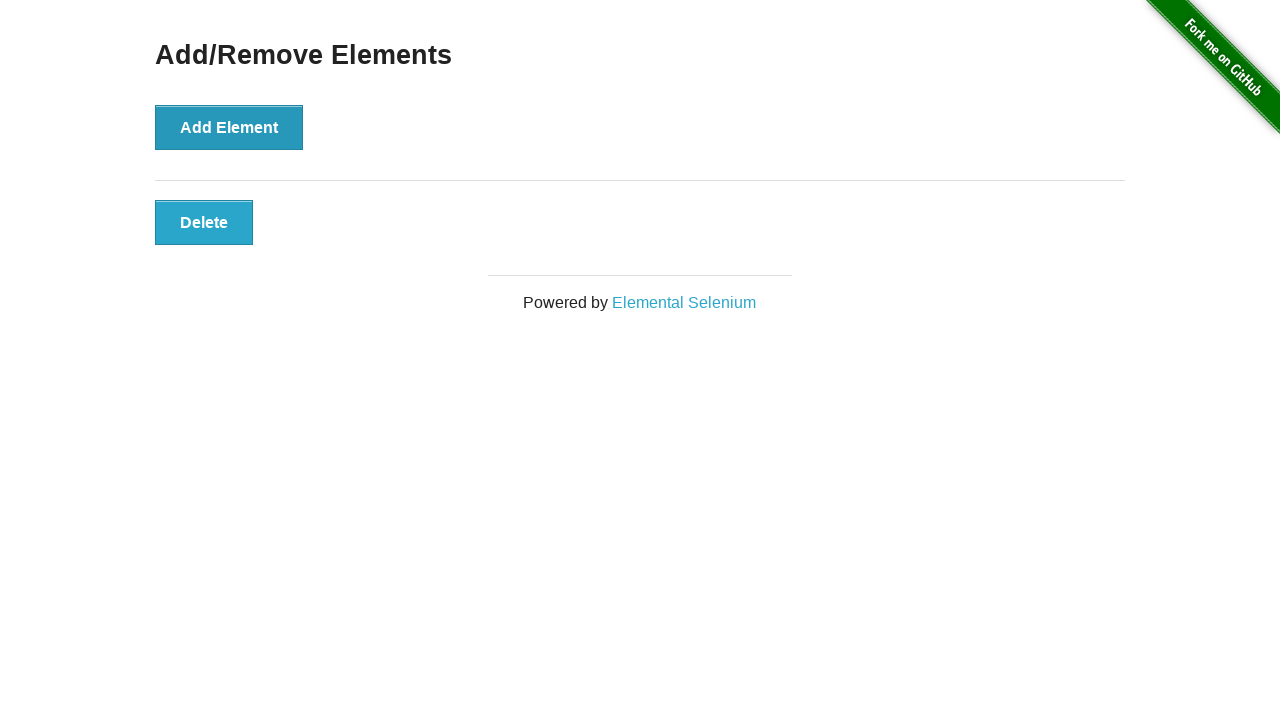

Verified new element was added by waiting for added-manually class
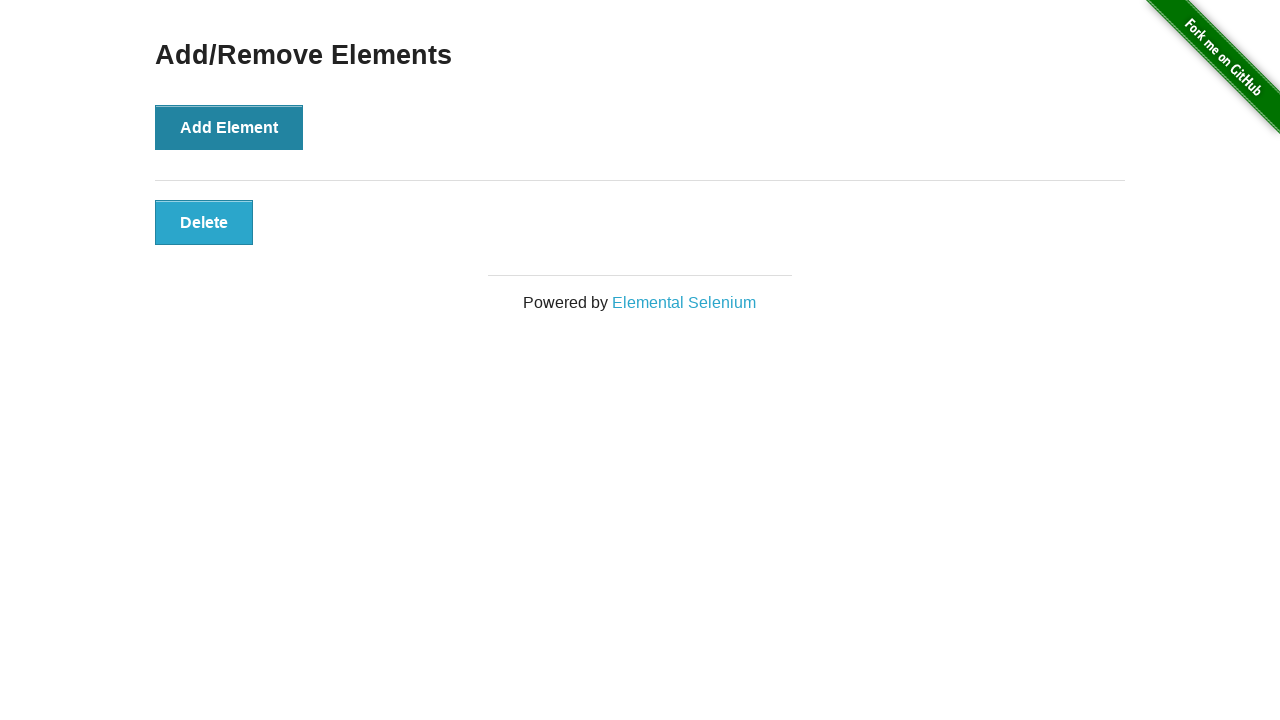

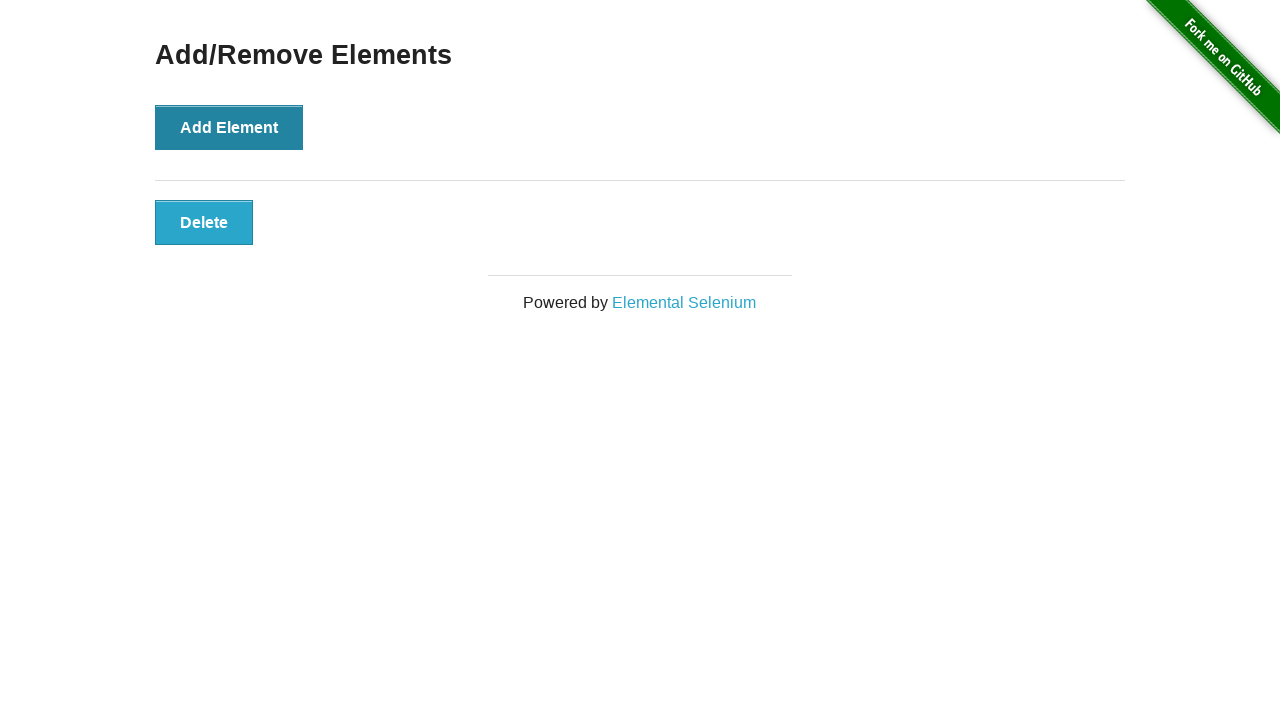